Tests multi-select listbox functionality by switching to an iframe, selecting multiple car options, and then deselecting one option

Starting URL: https://www.w3schools.com/tags/tryit.asp?filename=tryhtml_select_multiple

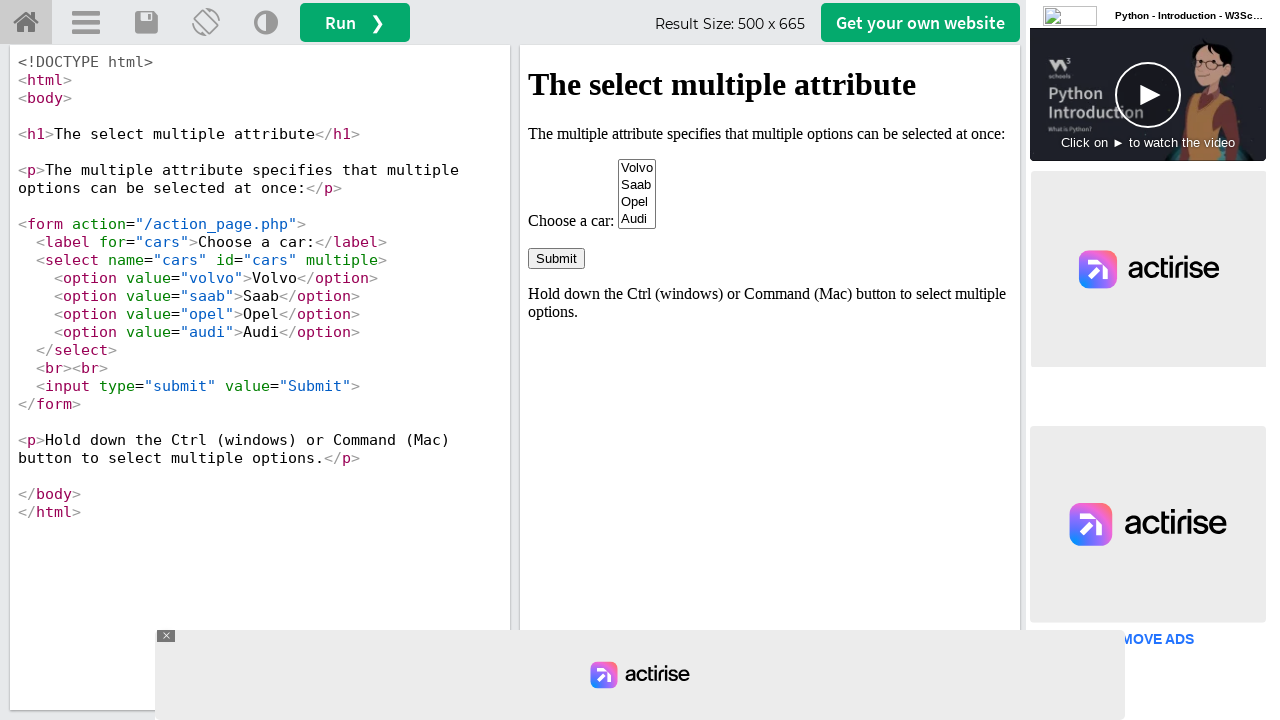

Located iframe with ID 'iframeResult'
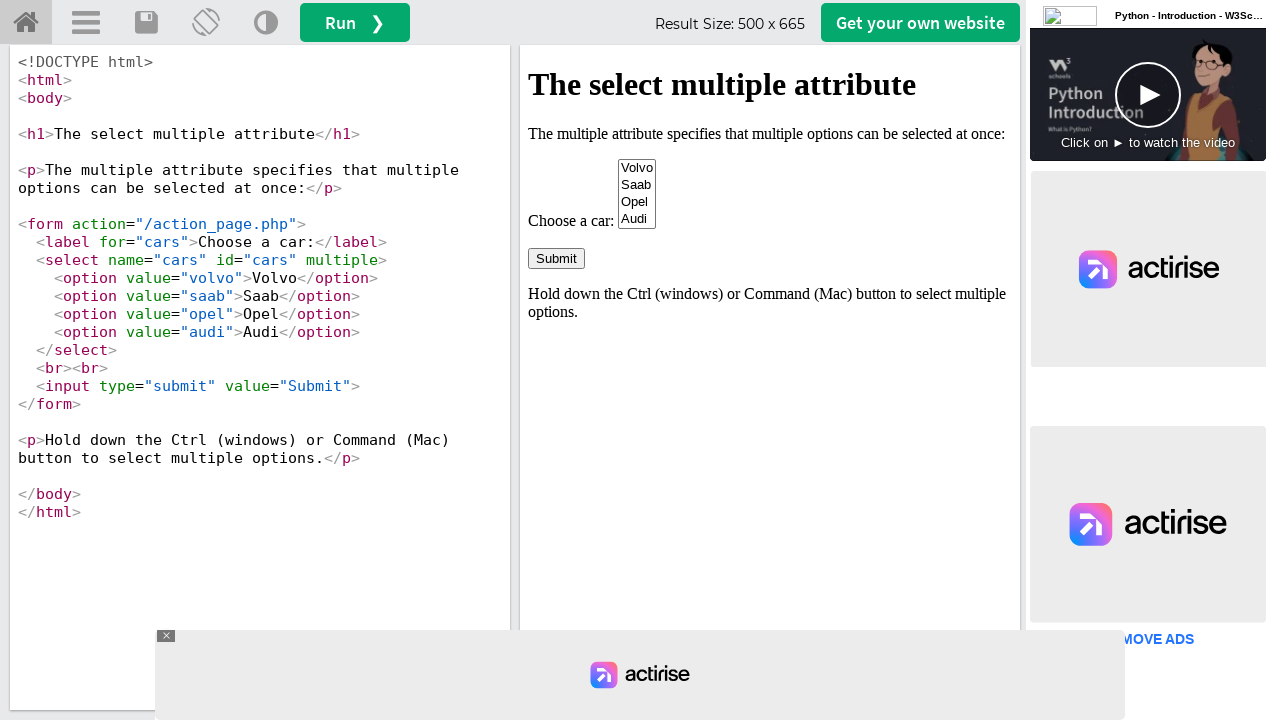

Selected 'Volvo' option from cars dropdown on #iframeResult >> internal:control=enter-frame >> select[name='cars']
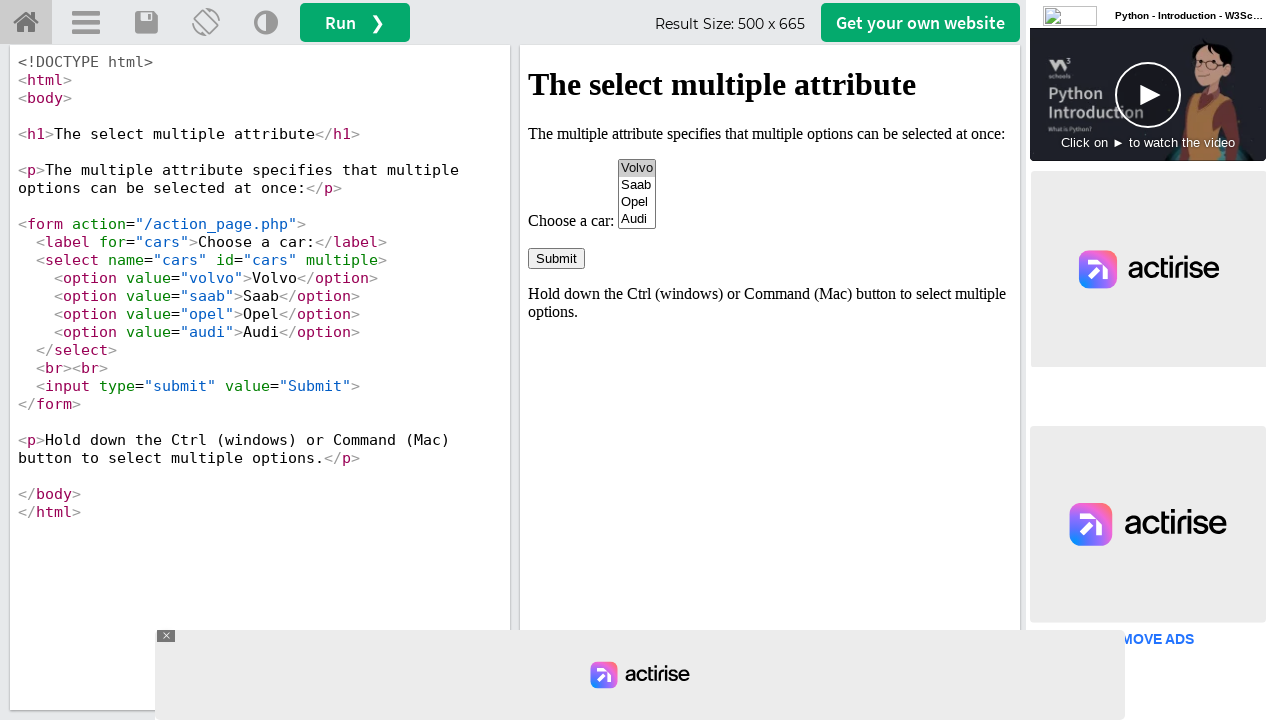

Selected multiple options: 'Volvo' and 'Saab' on #iframeResult >> internal:control=enter-frame >> select[name='cars']
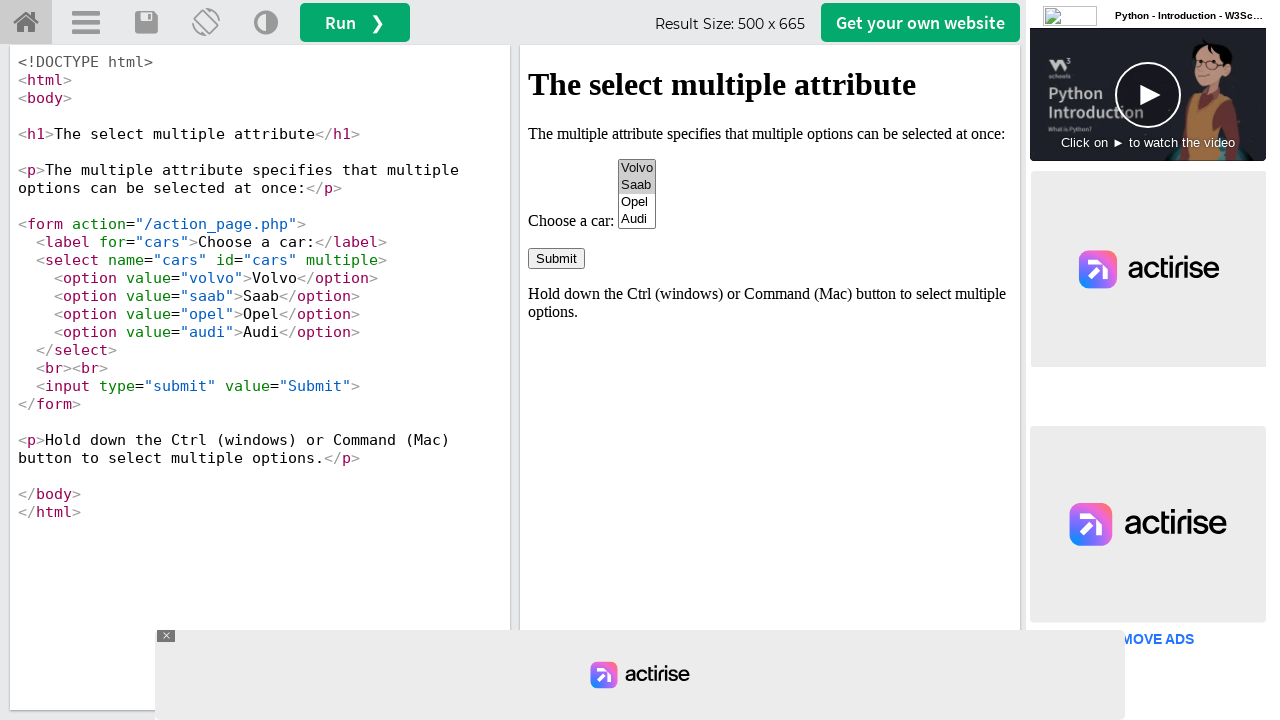

Waited for 2 seconds
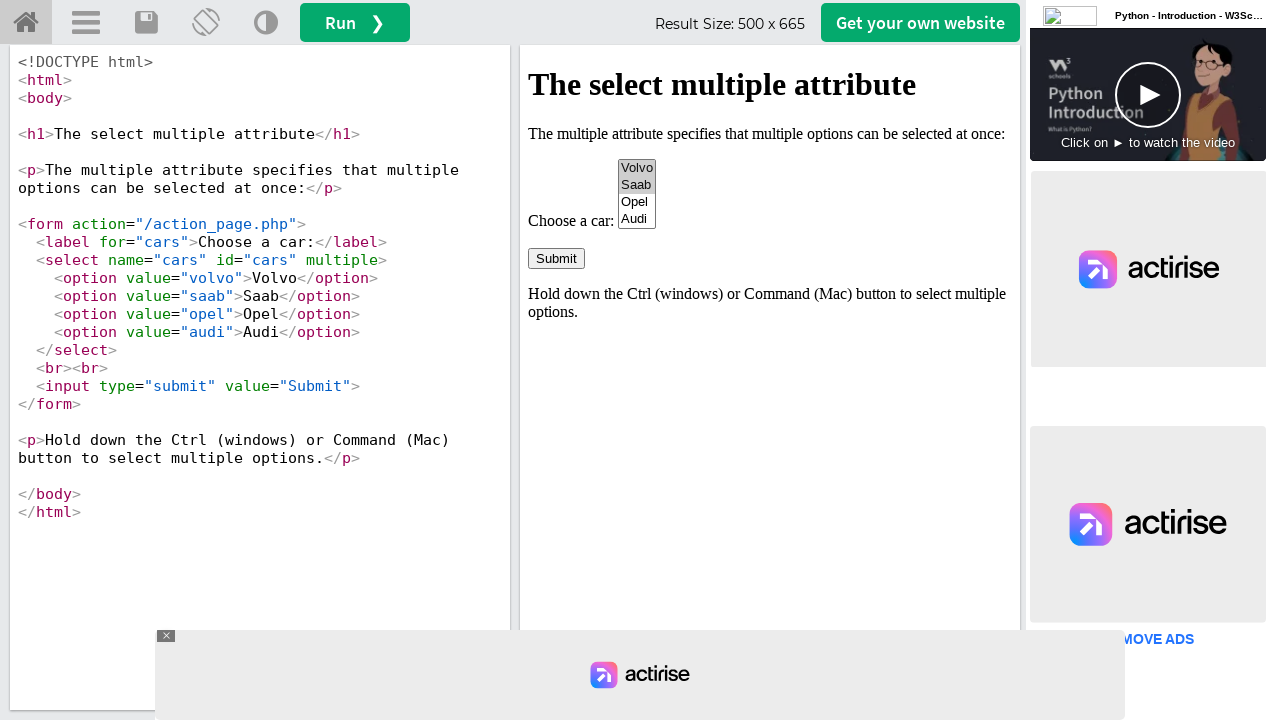

Deselected 'Saab' by selecting only 'Volvo' on #iframeResult >> internal:control=enter-frame >> select[name='cars']
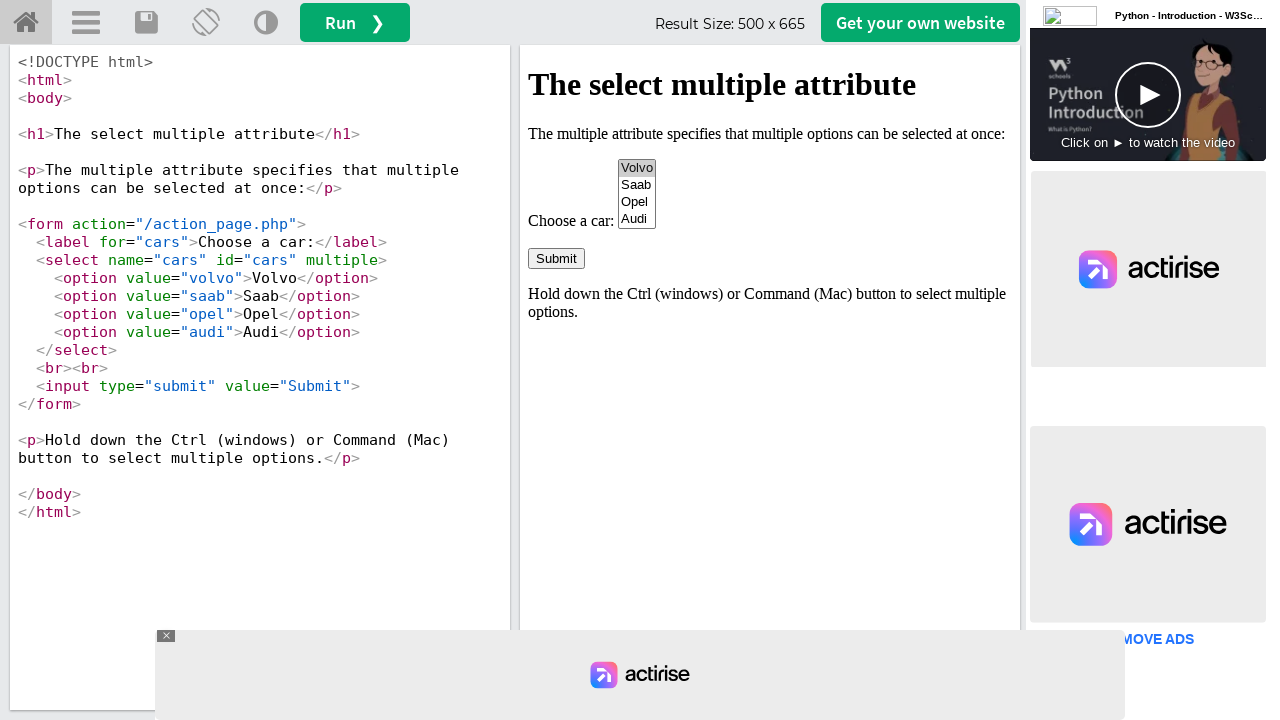

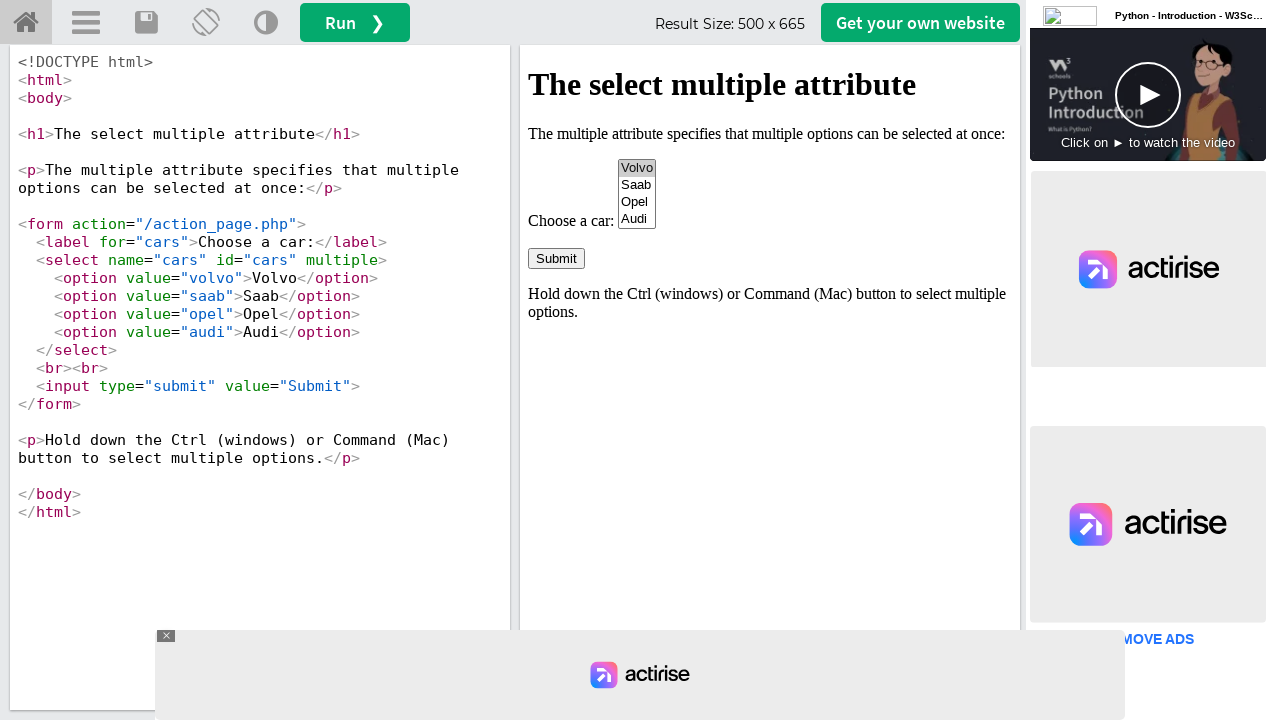